Navigates between Selenium and Sauce Labs websites multiple times to test page loading

Starting URL: https://www.selenium.dev/

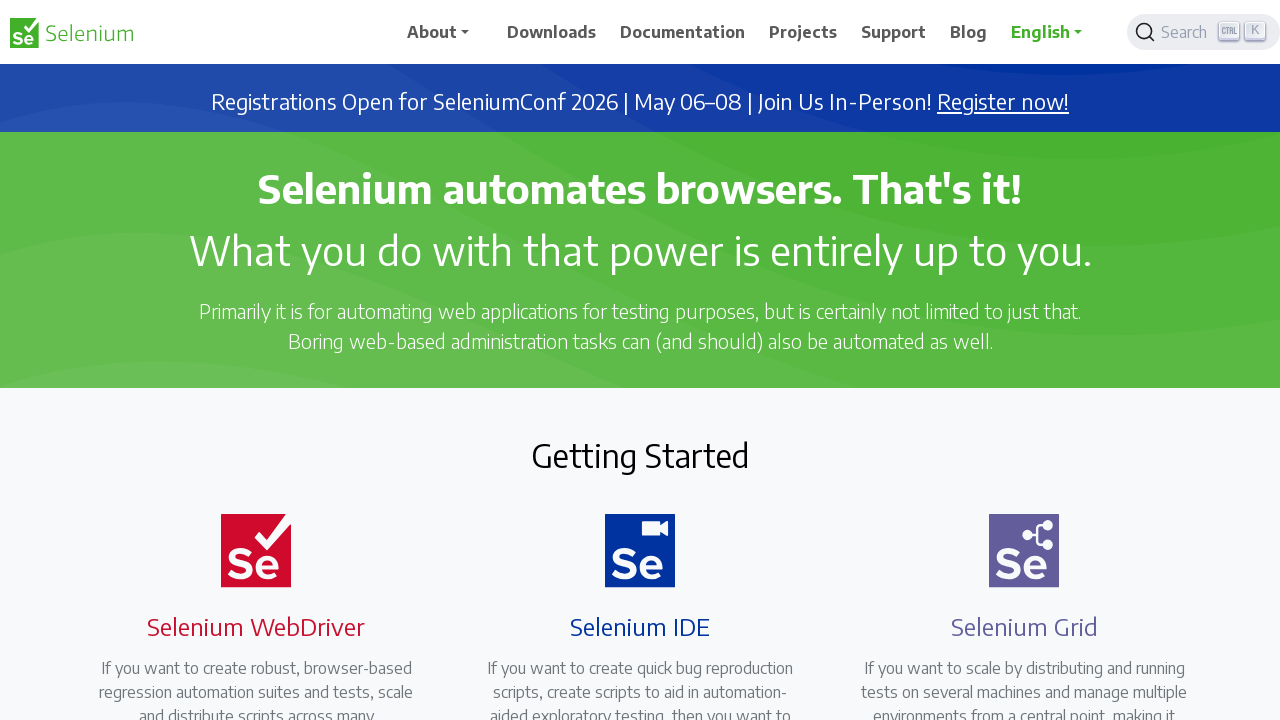

Selenium website page loaded (networkidle)
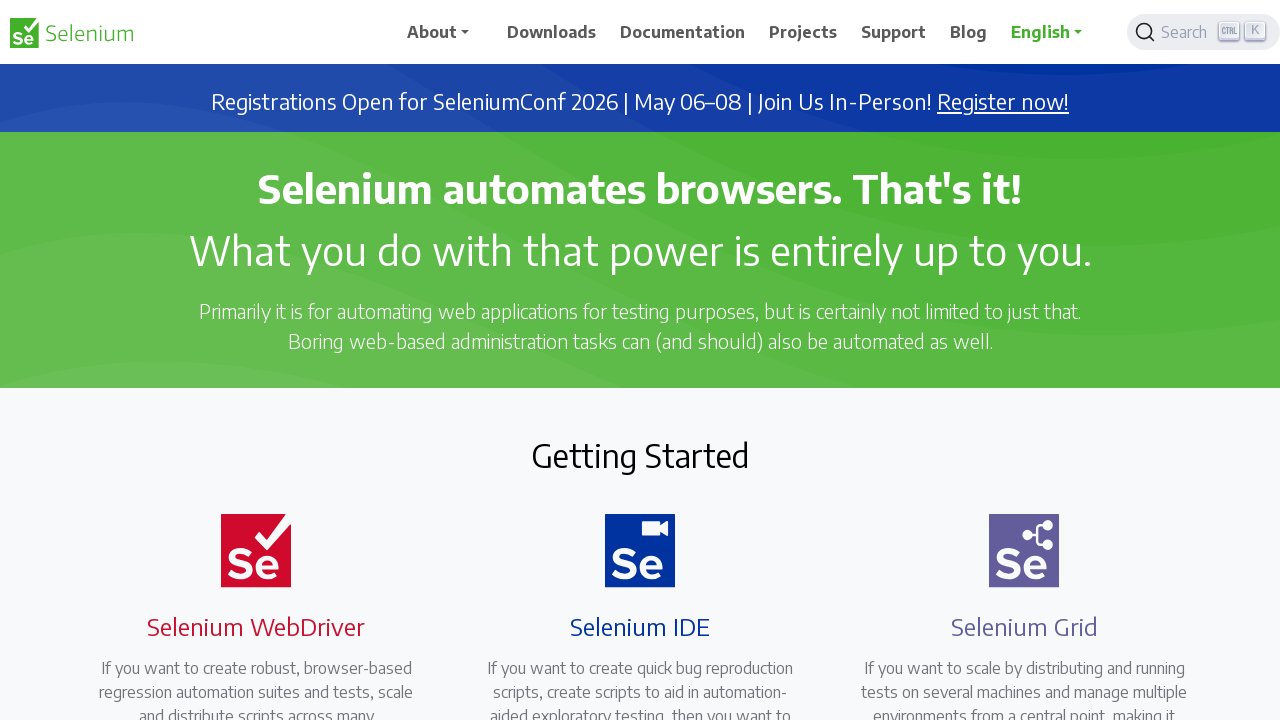

Navigated to Sauce Labs website
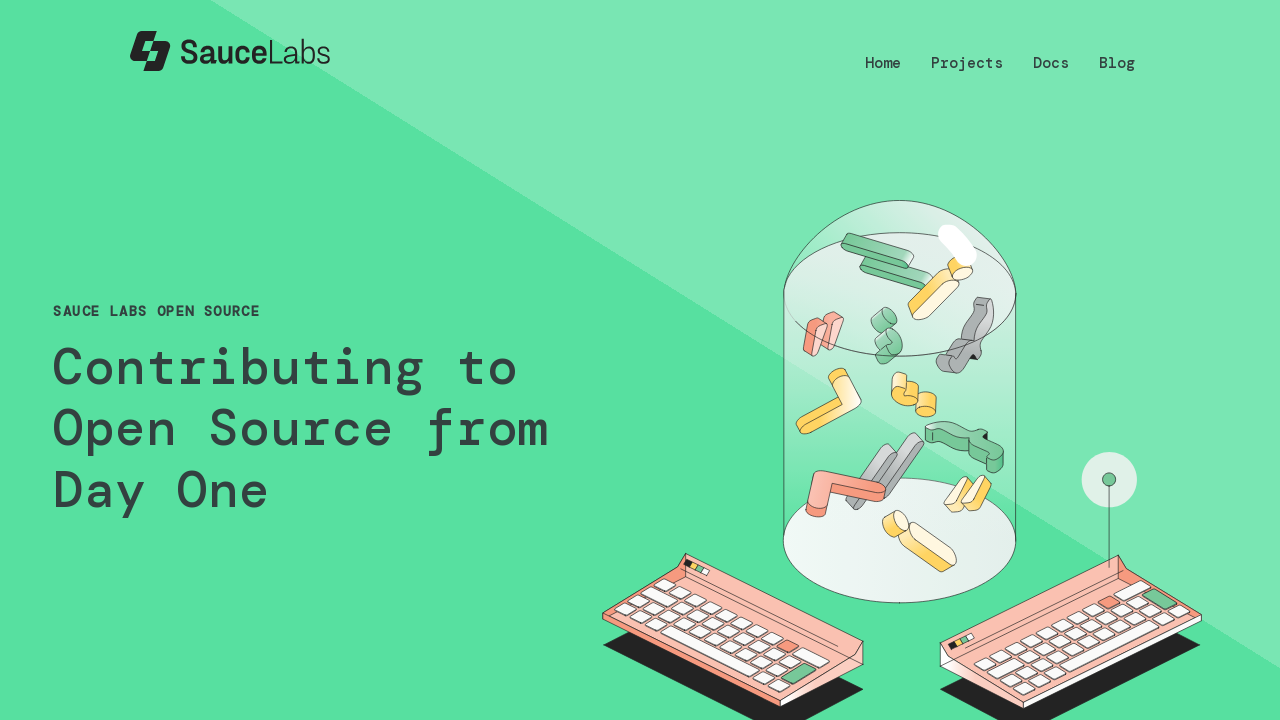

Sauce Labs website page loaded (networkidle)
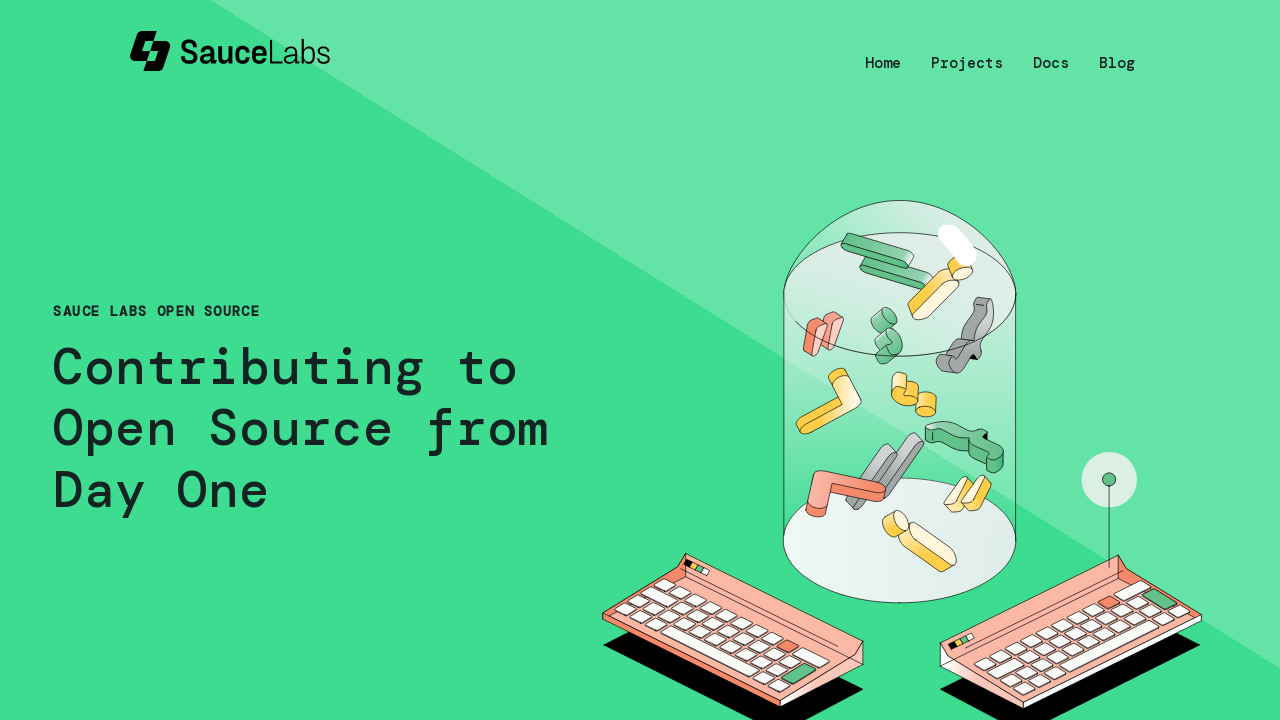

Navigated to Selenium website
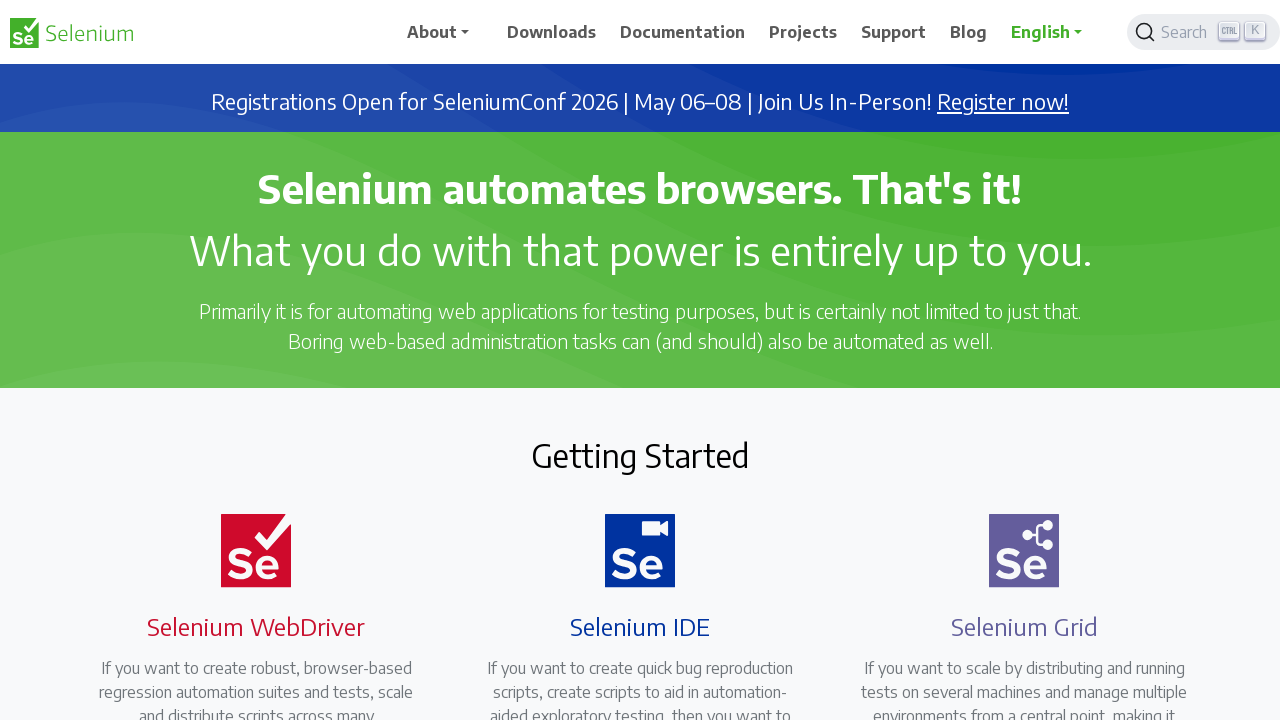

Selenium website page loaded (networkidle)
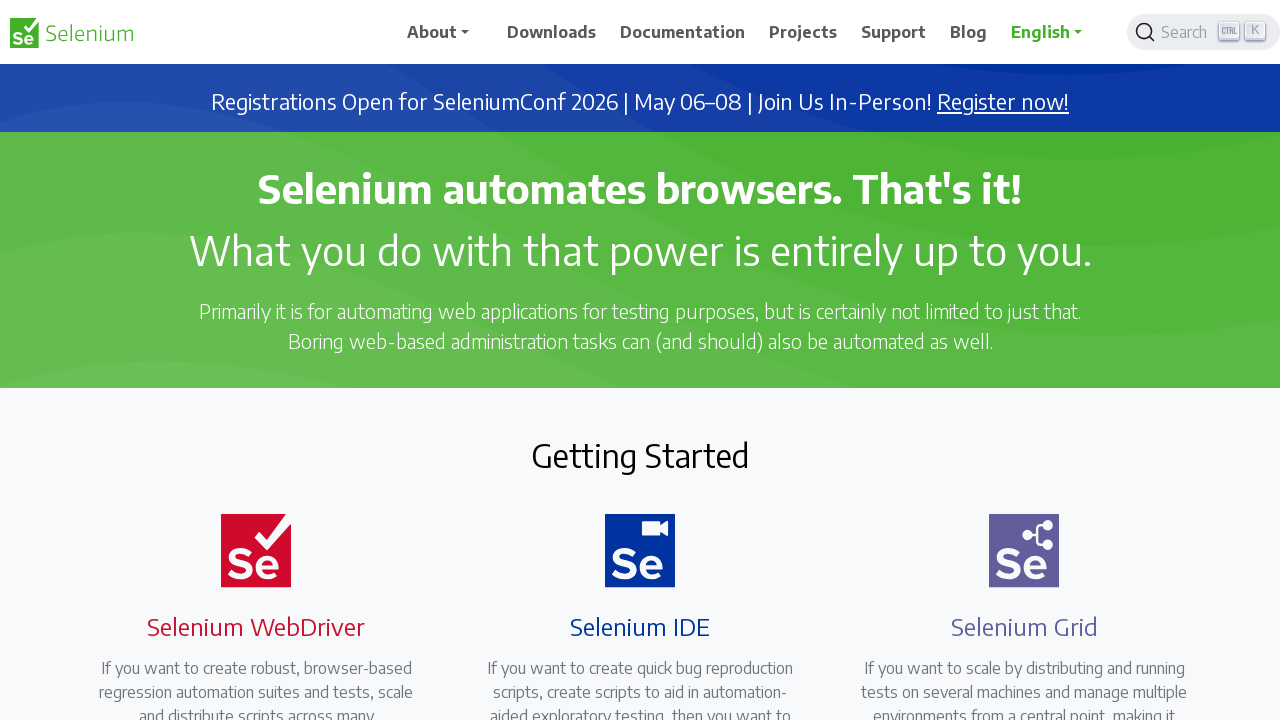

Navigated to Sauce Labs website
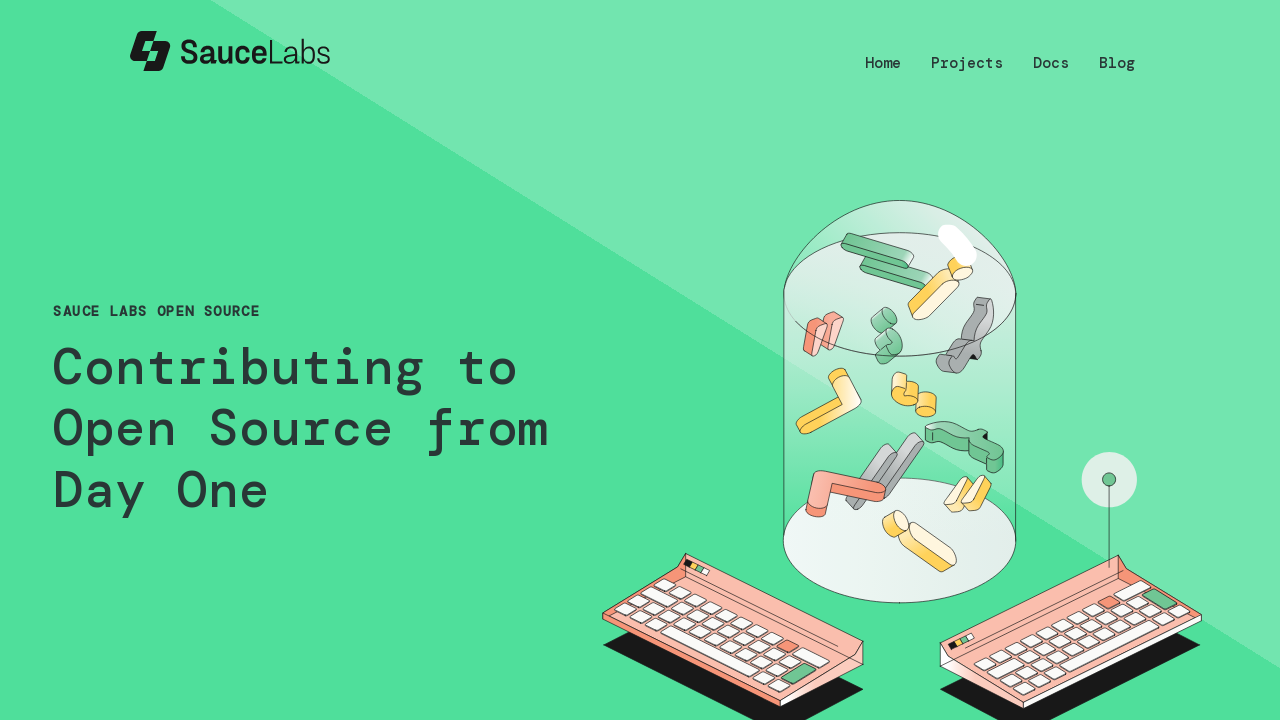

Sauce Labs website page loaded (networkidle)
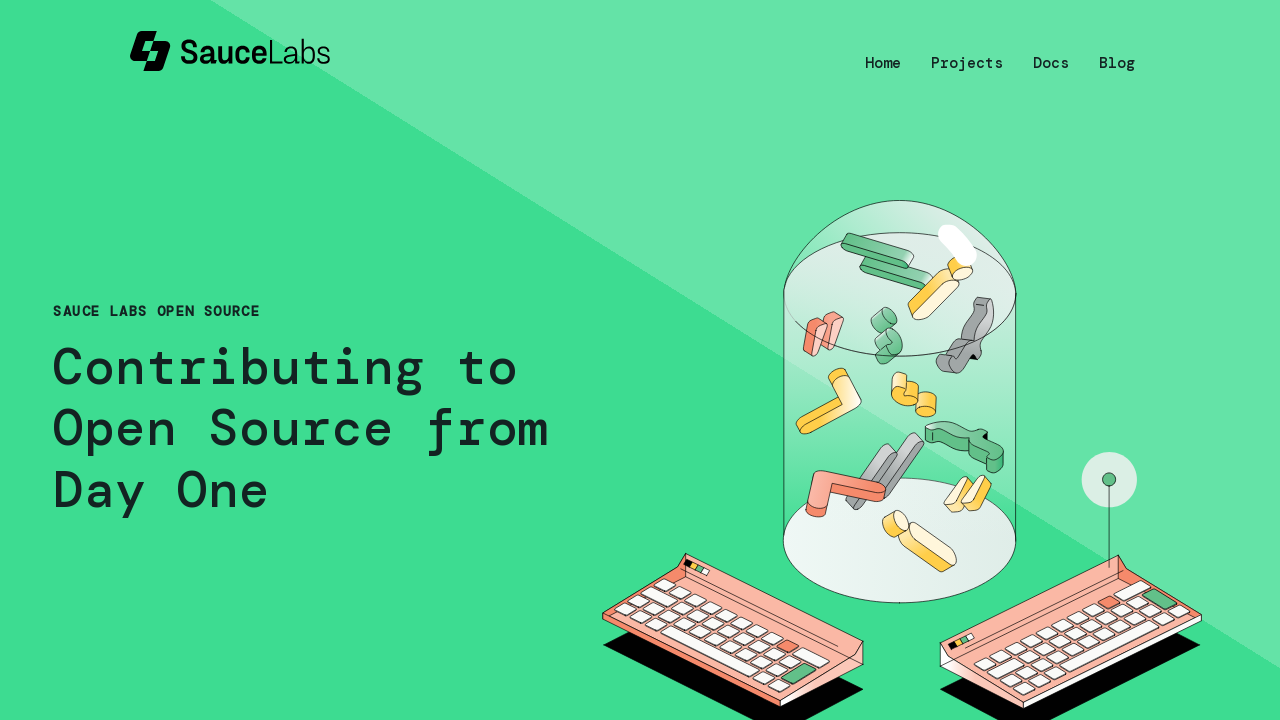

Navigated to Selenium website
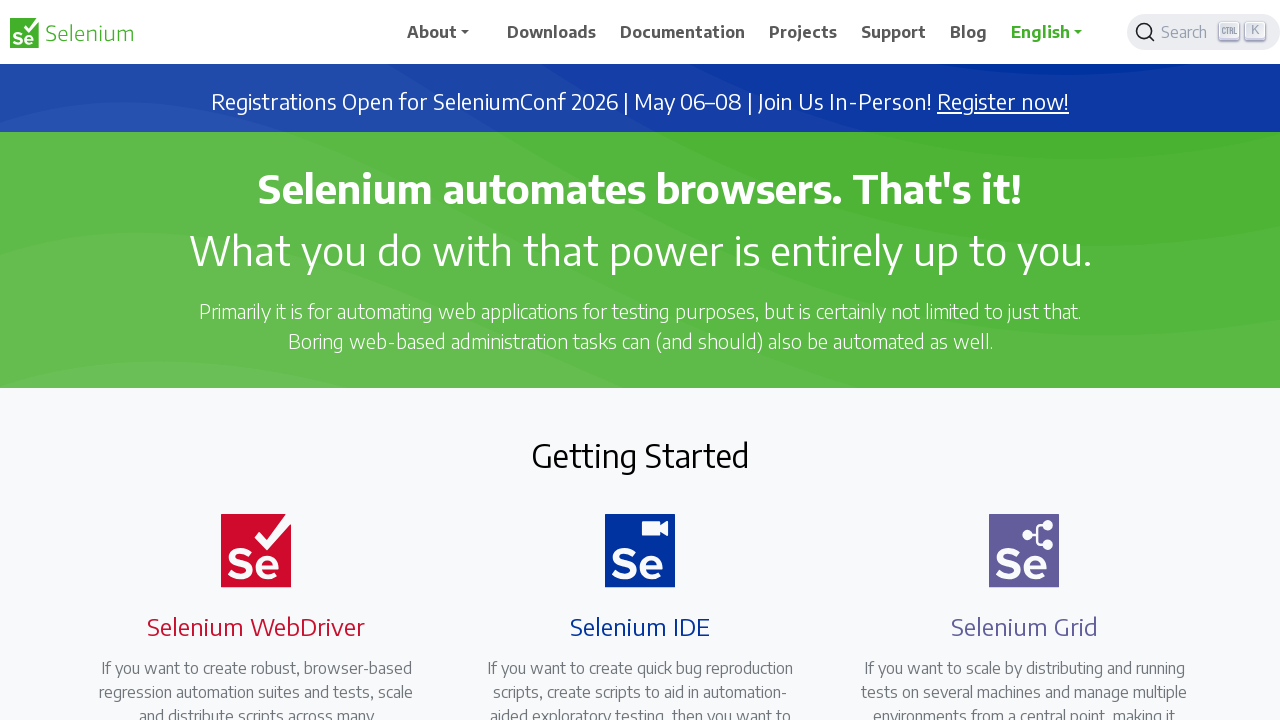

Selenium website page loaded (networkidle)
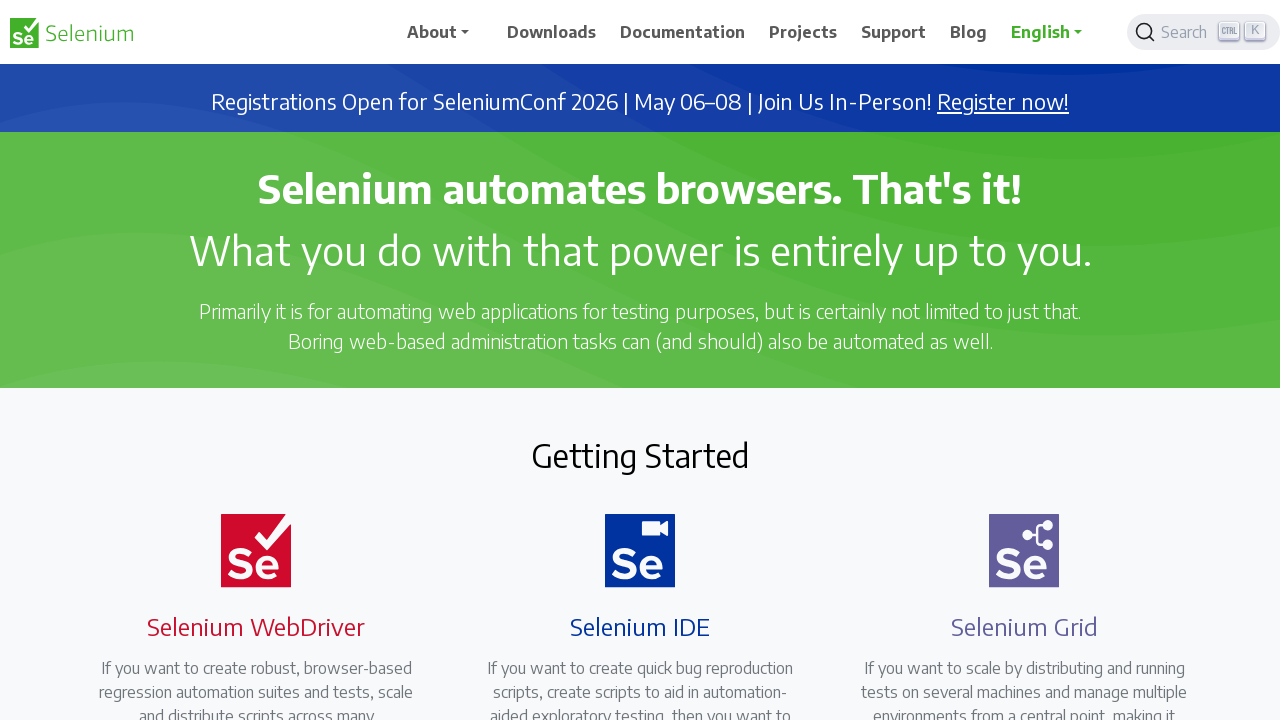

Navigated to Sauce Labs website
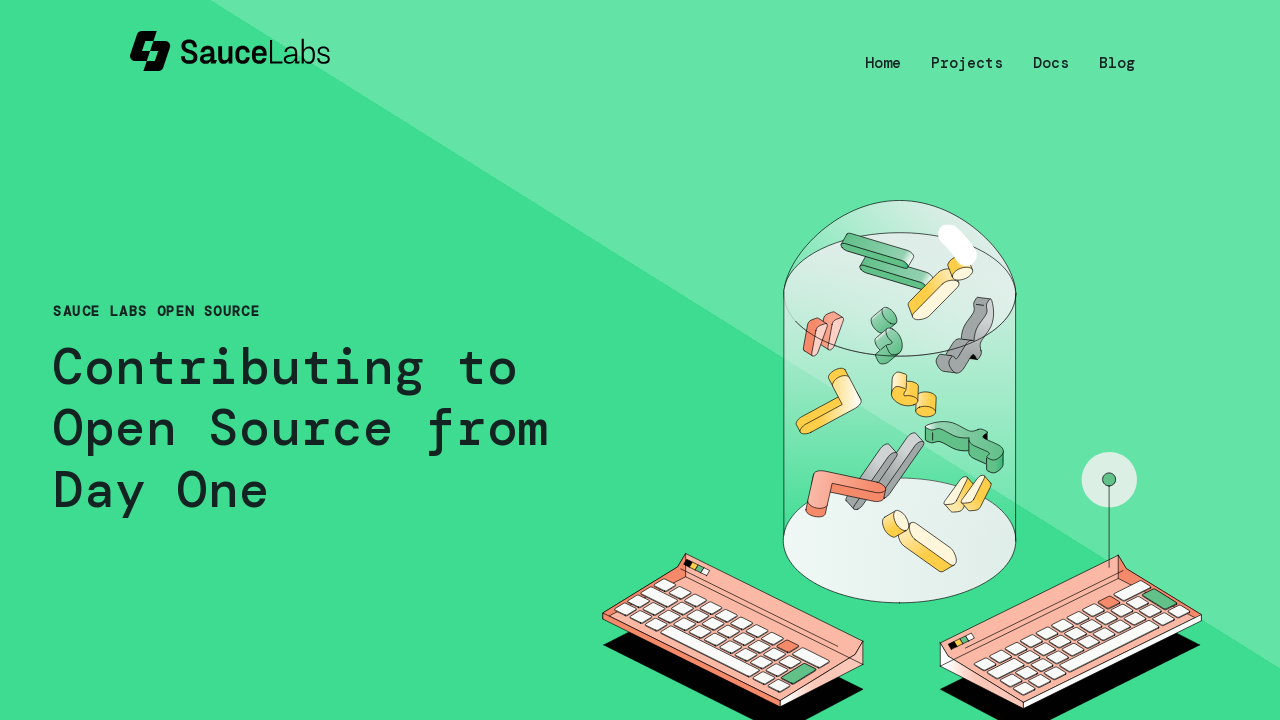

Sauce Labs website page loaded (networkidle)
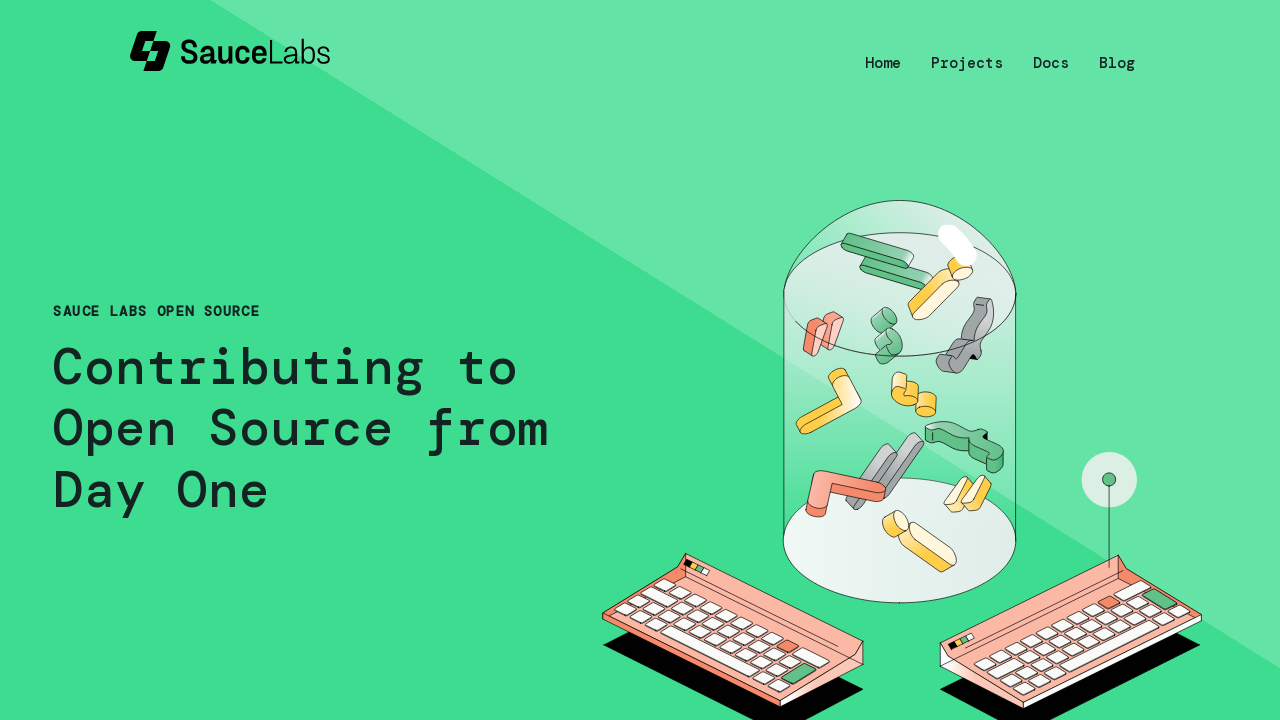

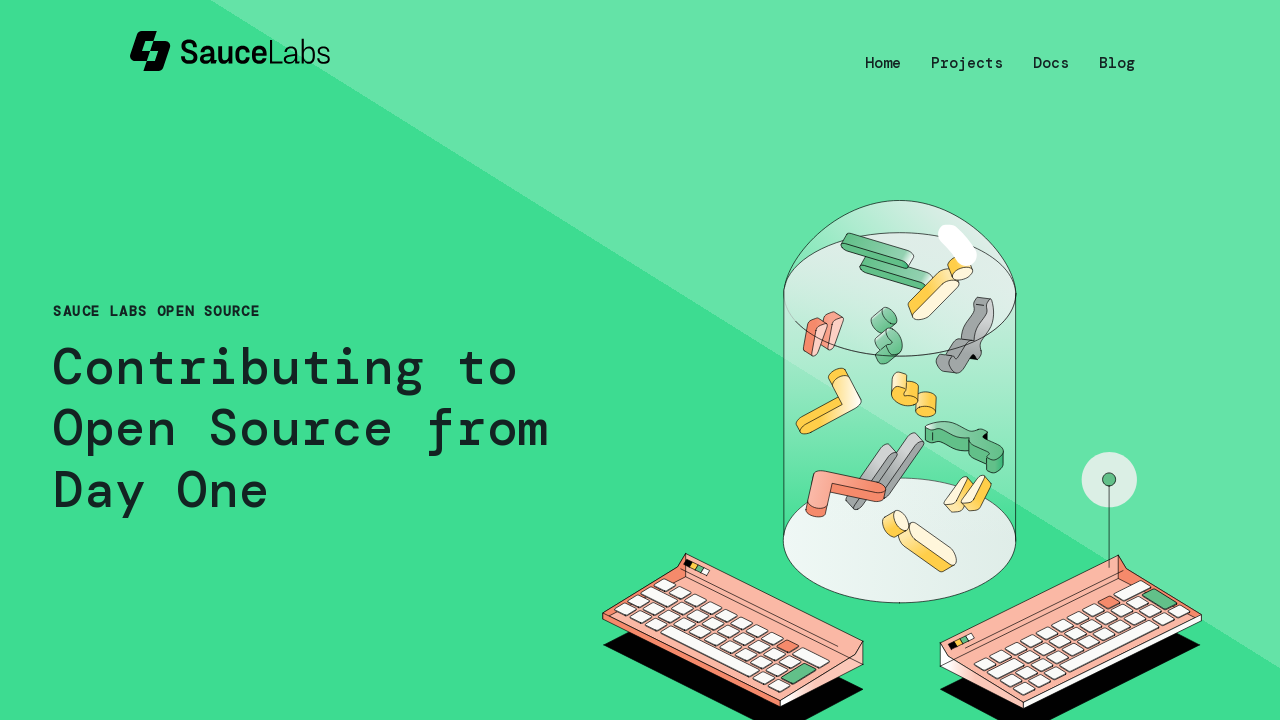